Tests the 'Completed' filter by adding three tasks, completing one, and verifying only completed tasks are shown when the 'Completed' filter is clicked.

Starting URL: https://todomvc.com/examples/typescript-react/#/

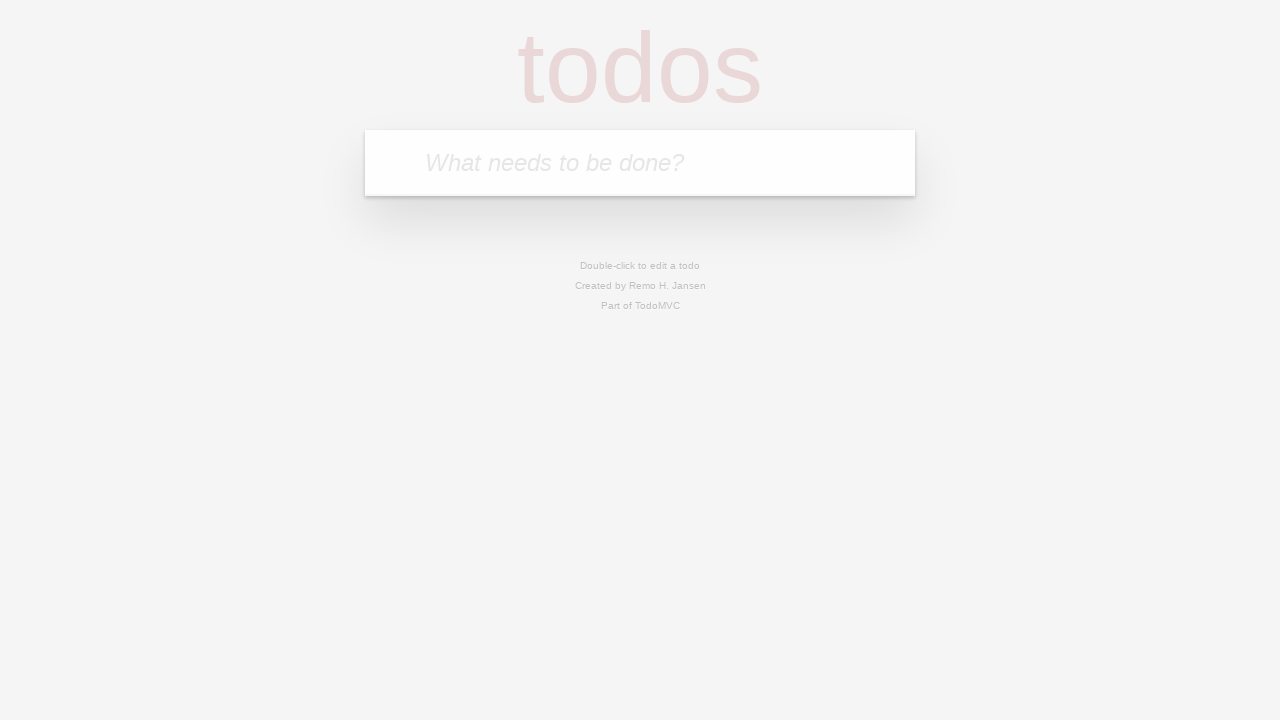

Filled task input field with 'Task 1' on input[placeholder='What needs to be done?']
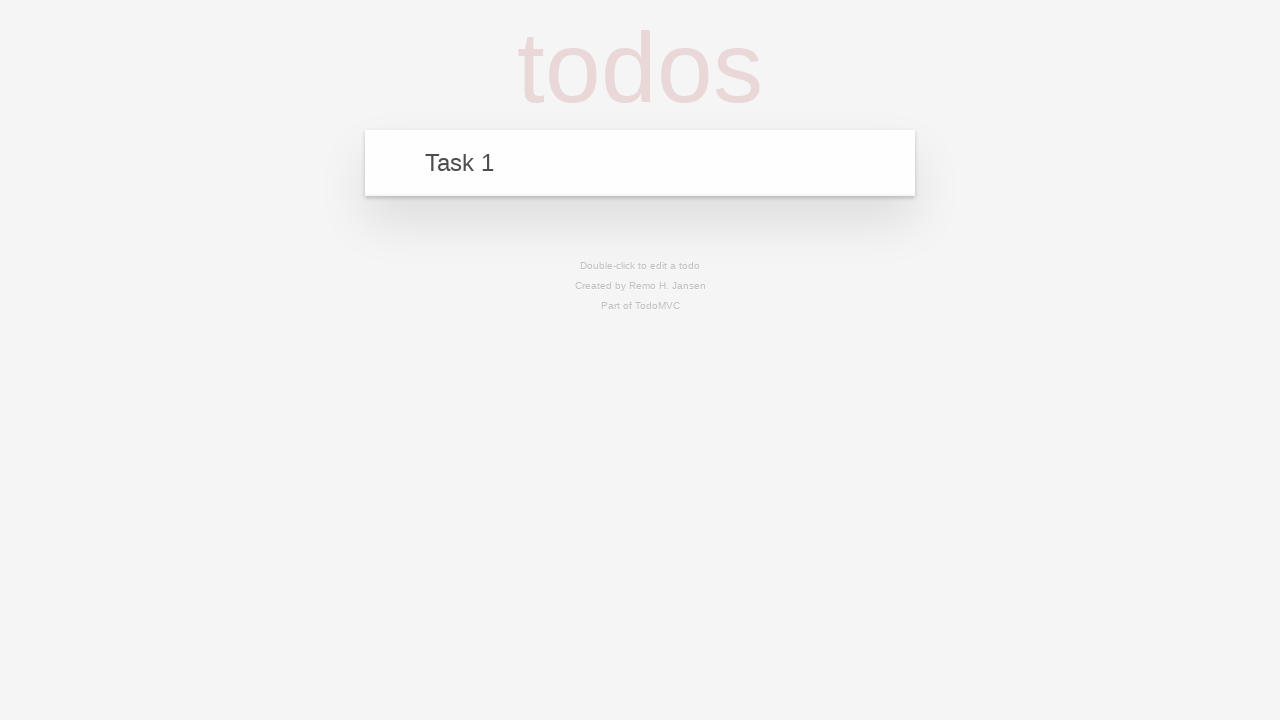

Pressed Enter to add Task 1 on input[placeholder='What needs to be done?']
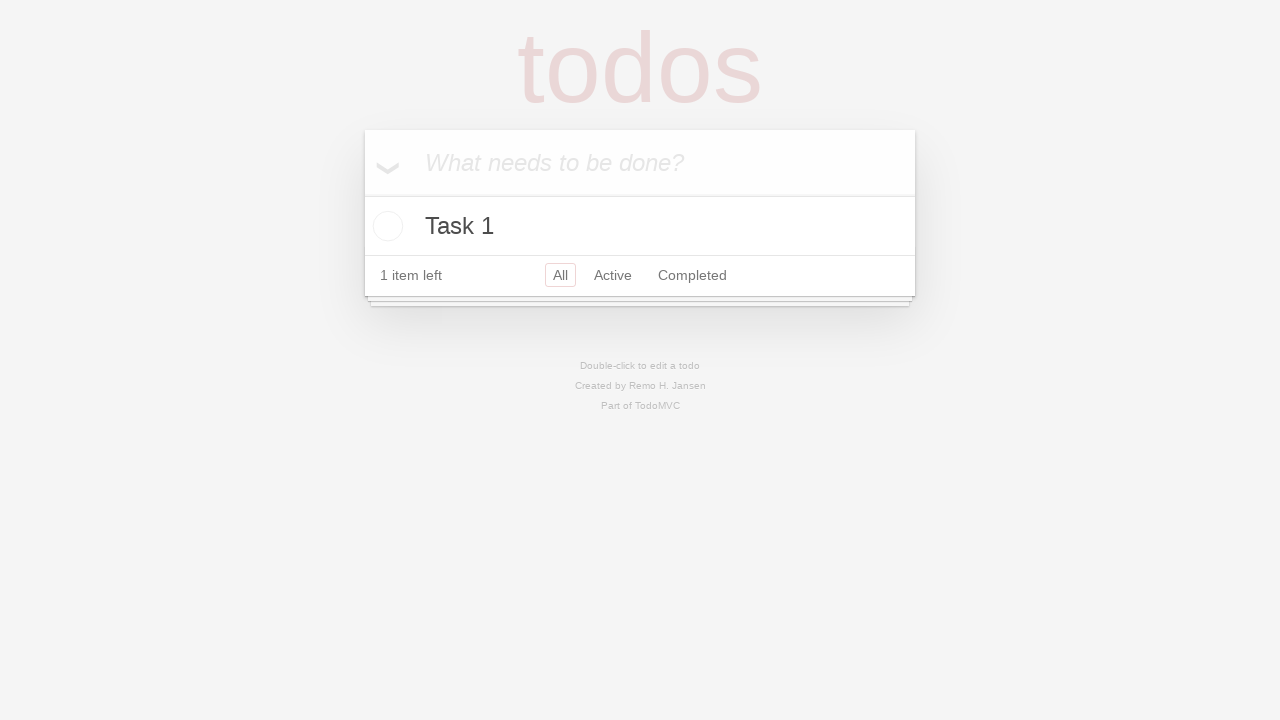

Filled task input field with 'Task 2' on input[placeholder='What needs to be done?']
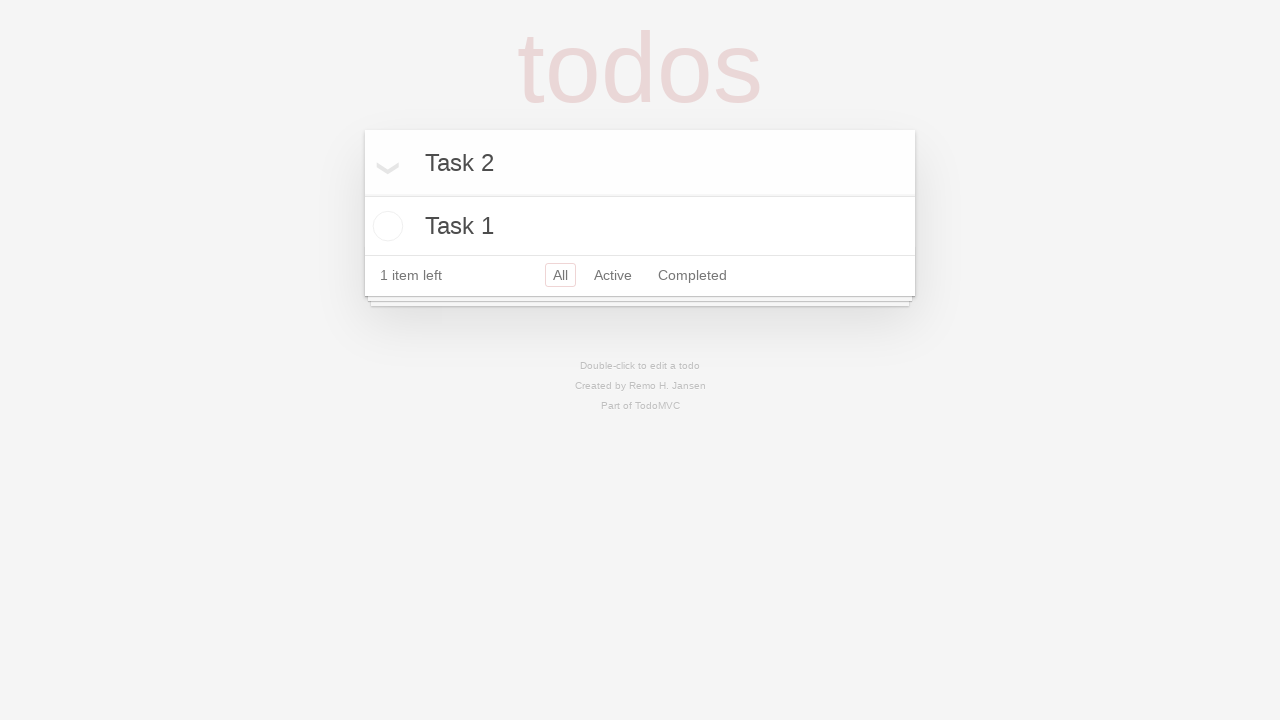

Pressed Enter to add Task 2 on input[placeholder='What needs to be done?']
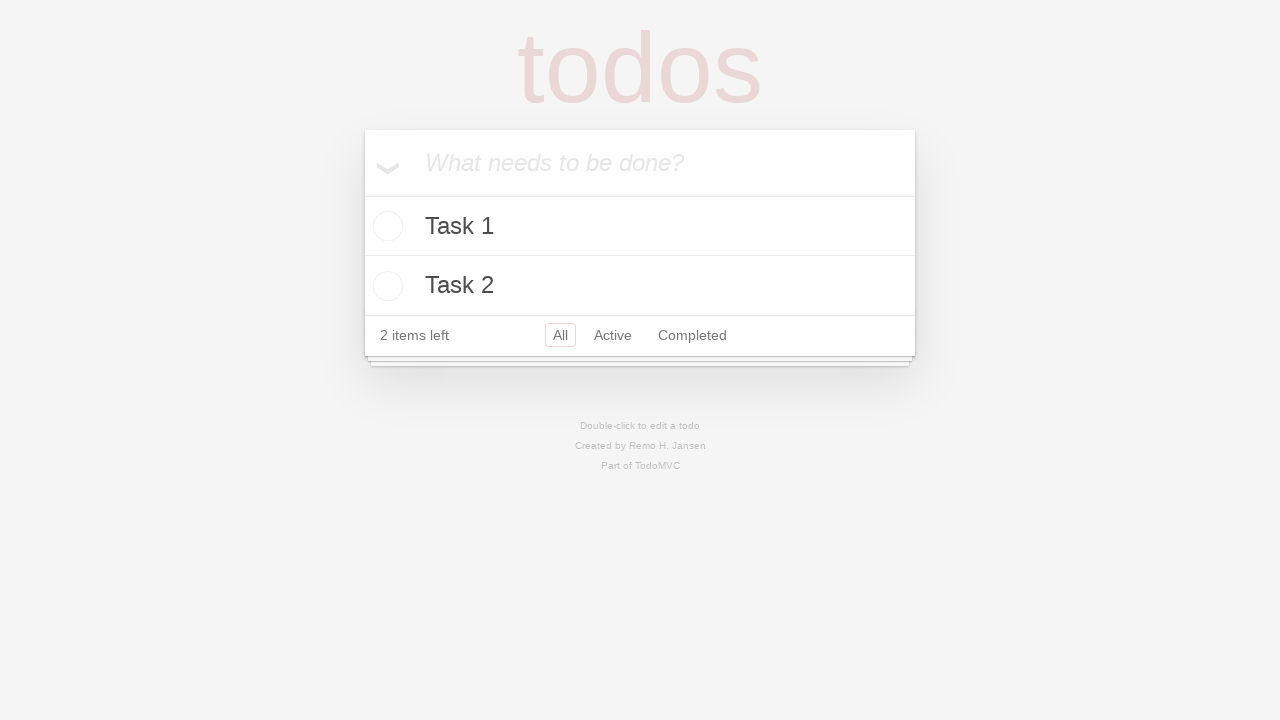

Filled task input field with 'Task 3' on input[placeholder='What needs to be done?']
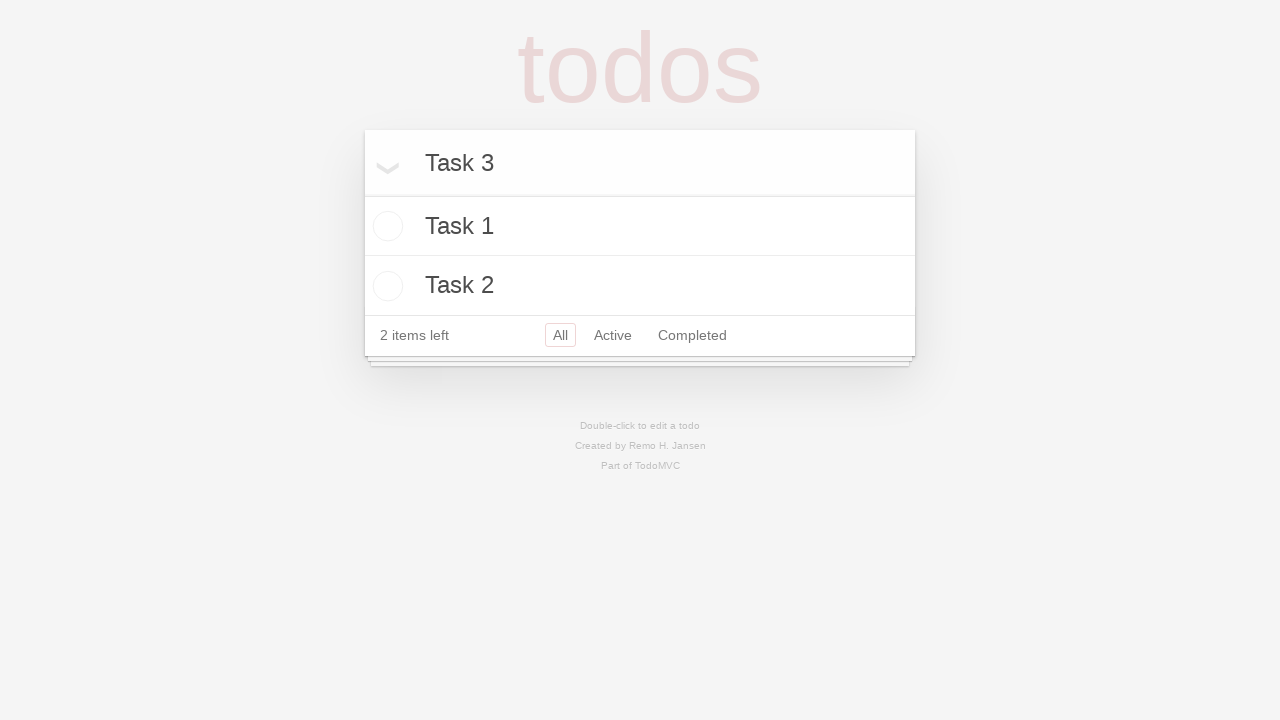

Pressed Enter to add Task 3 on input[placeholder='What needs to be done?']
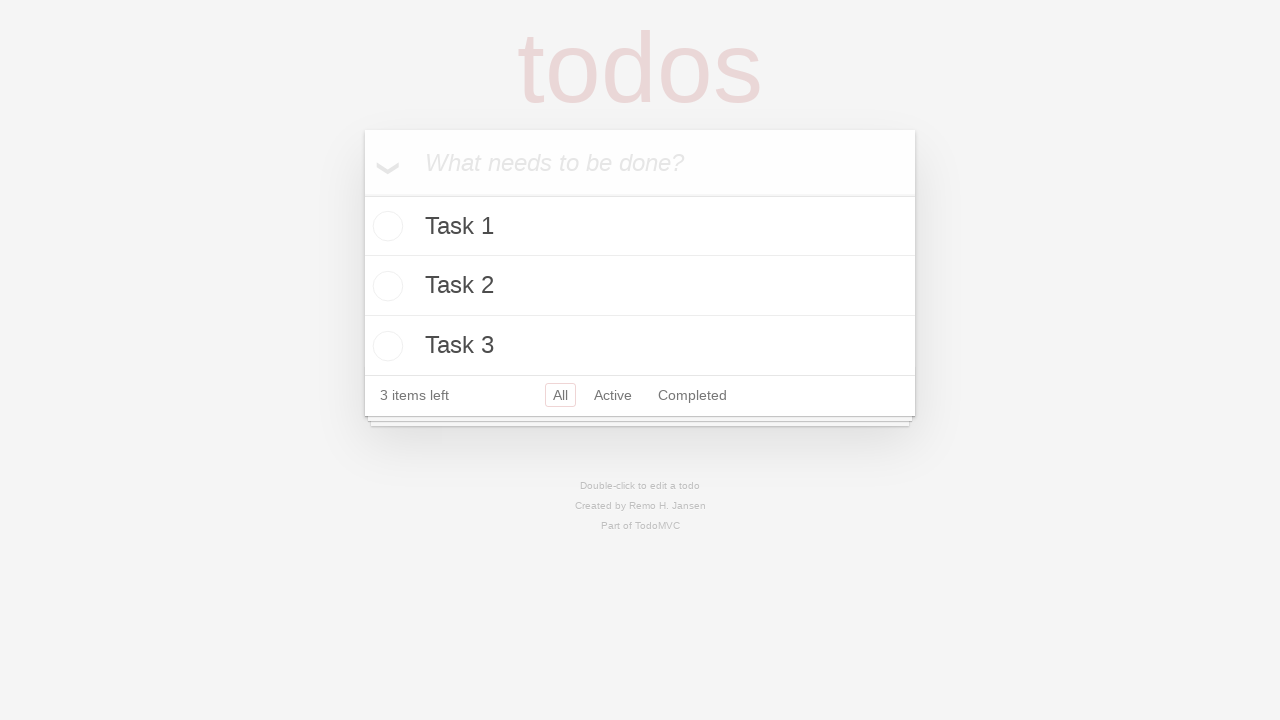

Clicked checkbox to mark first task as completed at (385, 226) on .toggle >> nth=0
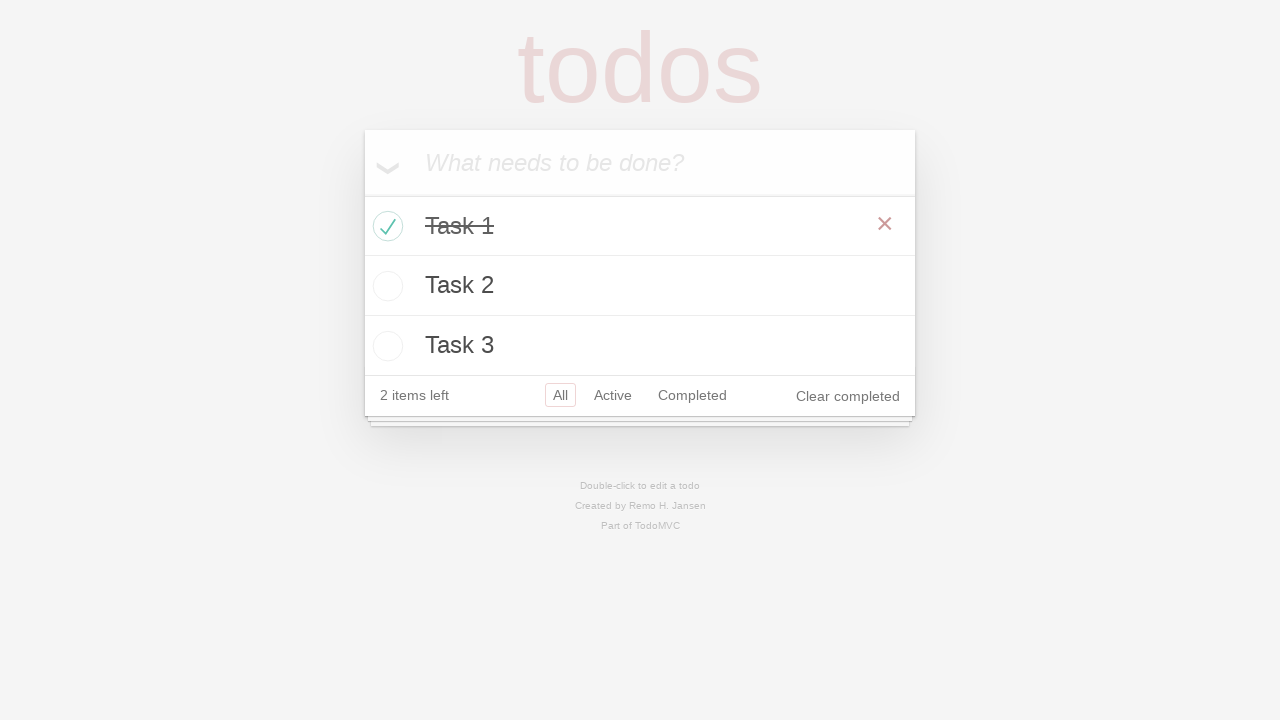

Clicked 'Completed' filter button at (692, 395) on a:has-text('Completed')
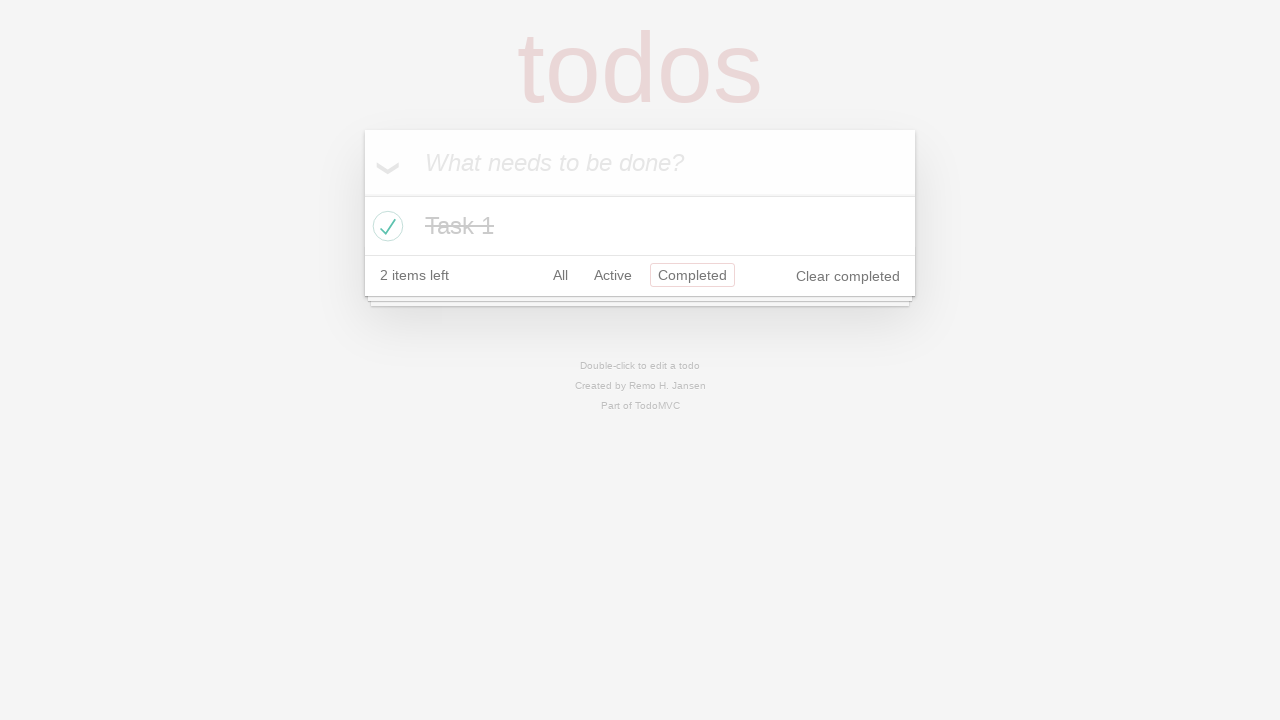

Verified completed task is visible - only completed tasks shown
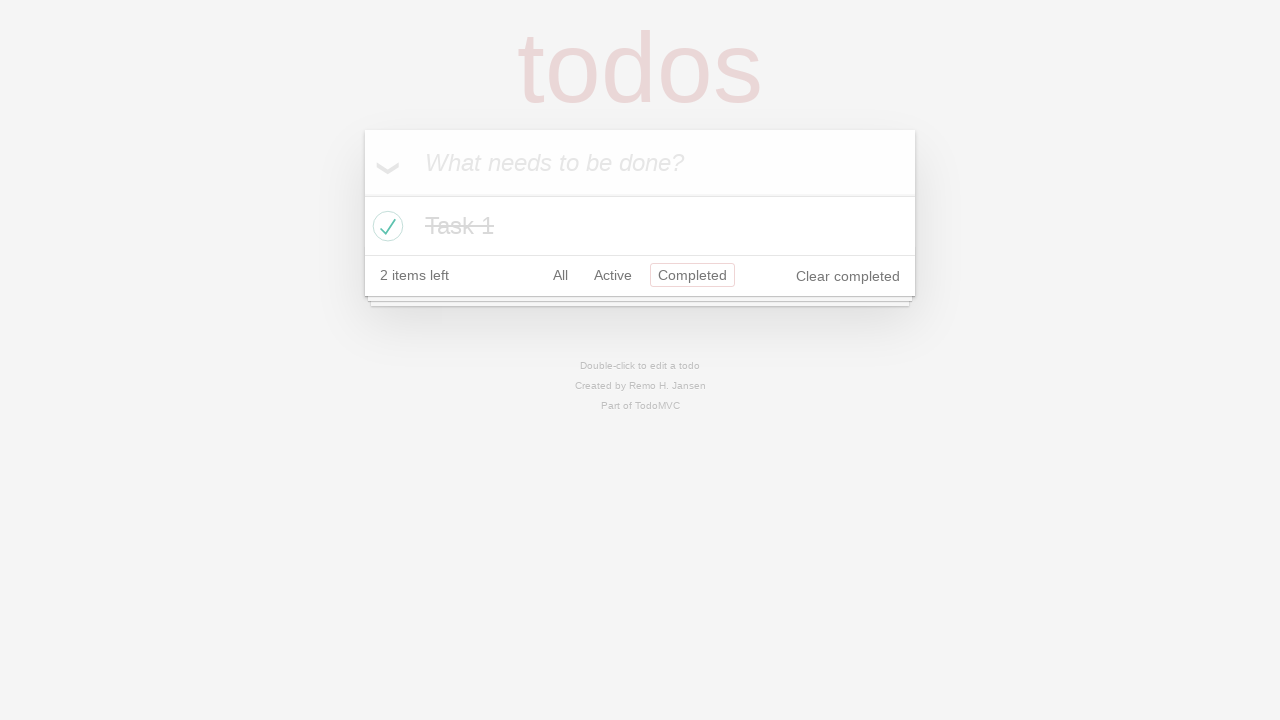

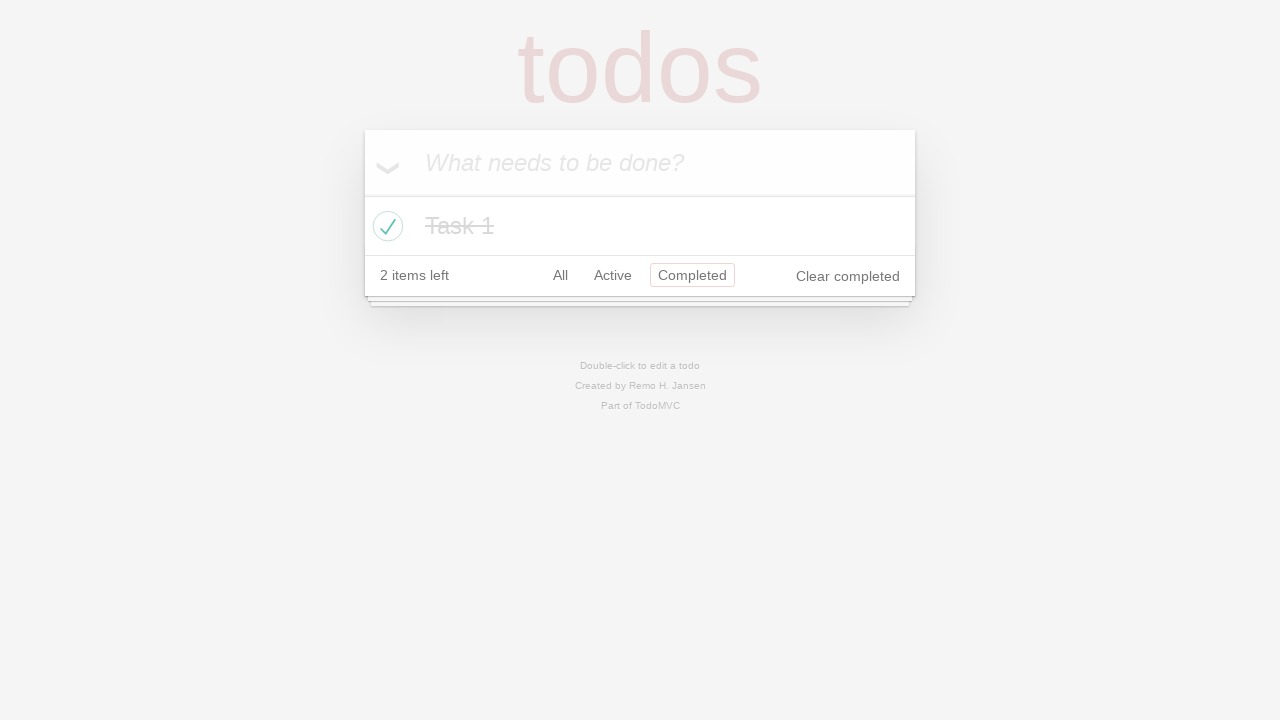